Tests dropdown menu navigation by hovering over support section and clicking on Terms and Conditions link, then verifying the breadcrumb

Starting URL: http://www.healthkart.com/

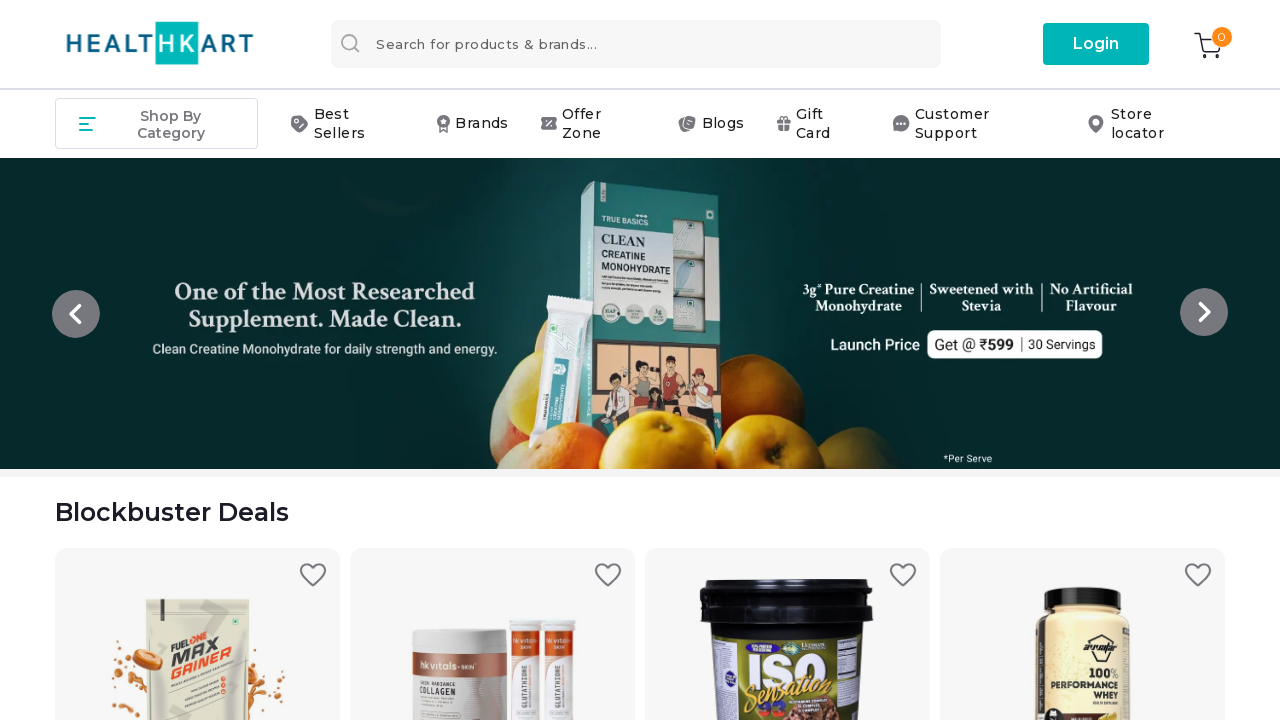

Hovered over support menu item to open dropdown at (974, 124) on div.container-item.support
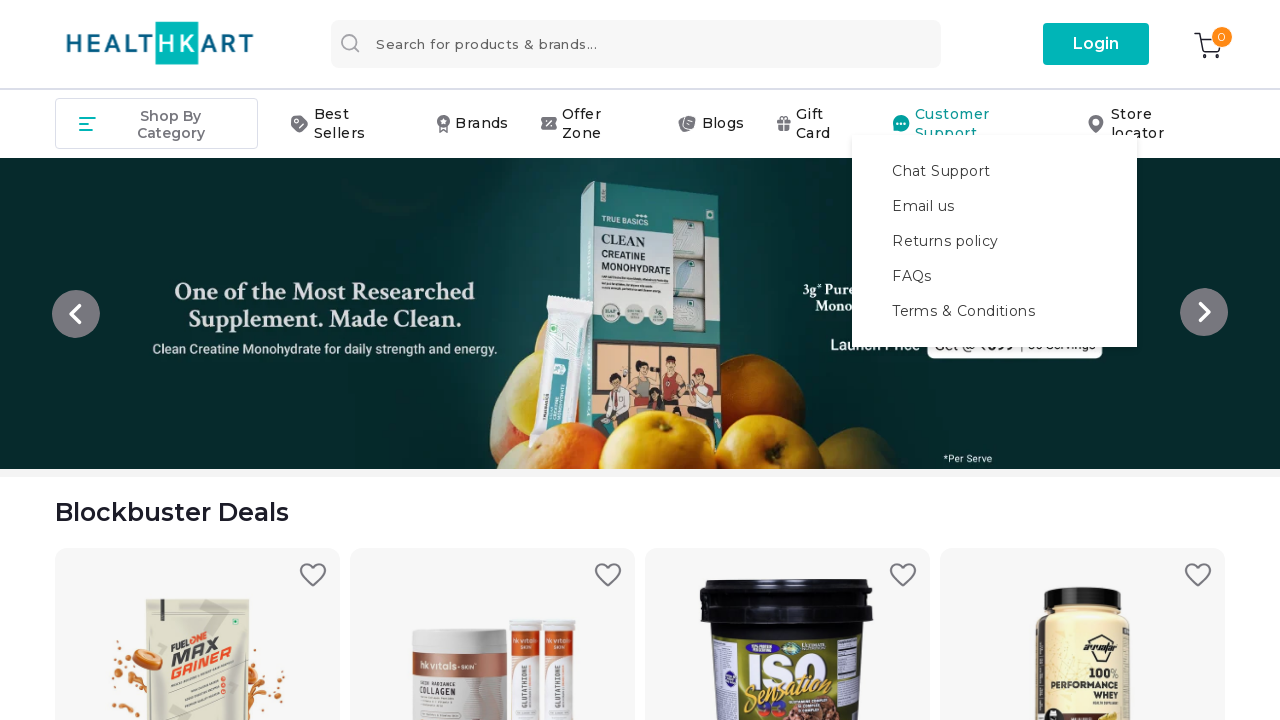

Waited 1 second for dropdown menu to appear
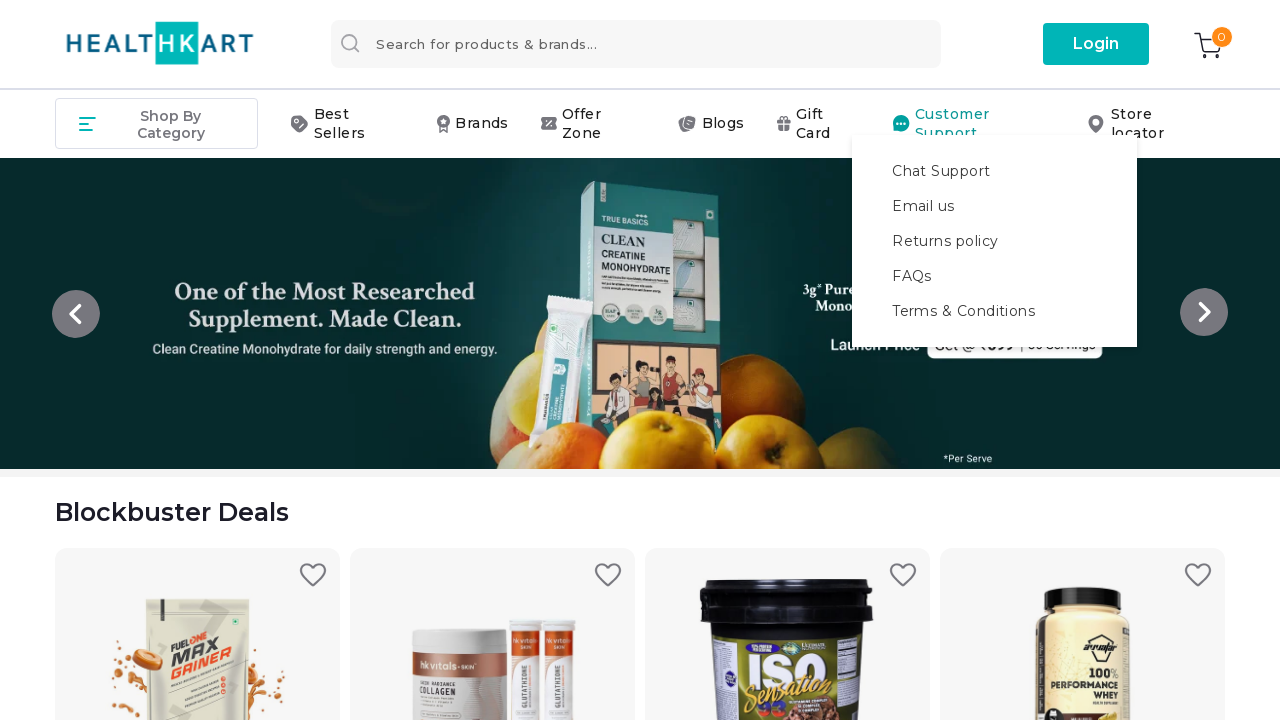

Clicked on Terms and Conditions link in dropdown menu at (995, 310) on xpath=//div[@class='dropdown-container']//a[4]
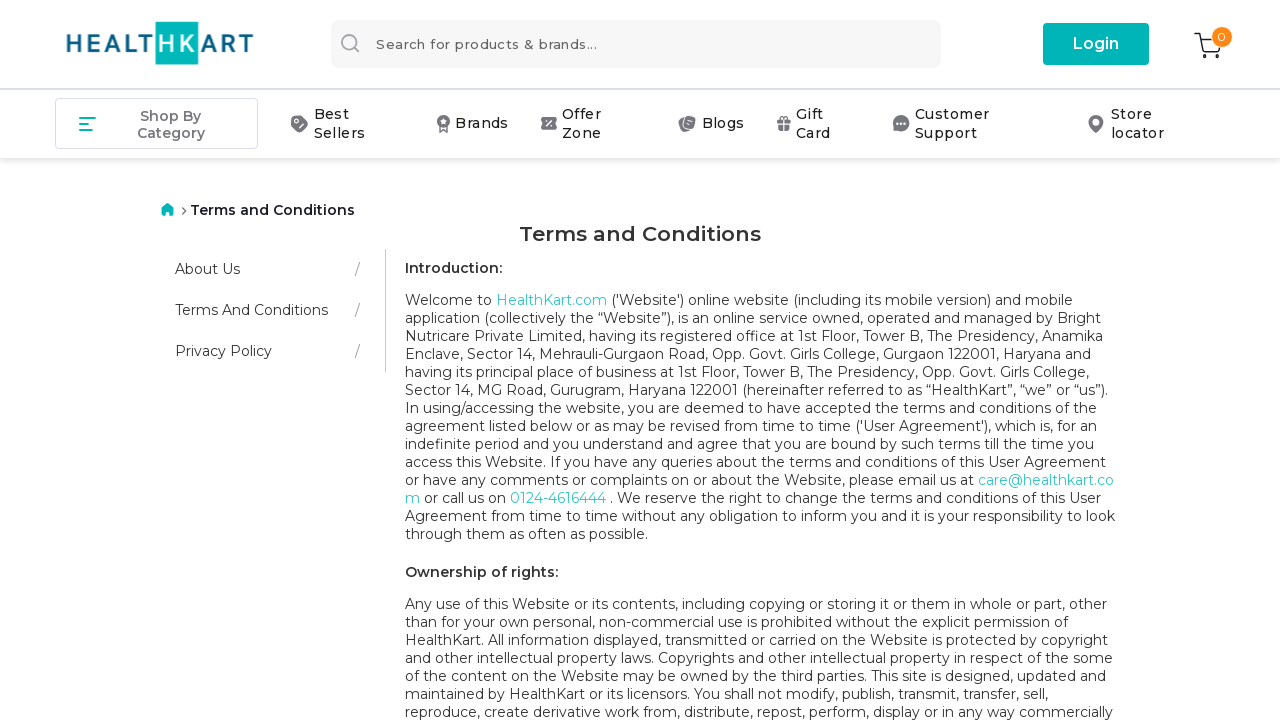

Breadcrumb element loaded on Terms and Conditions page
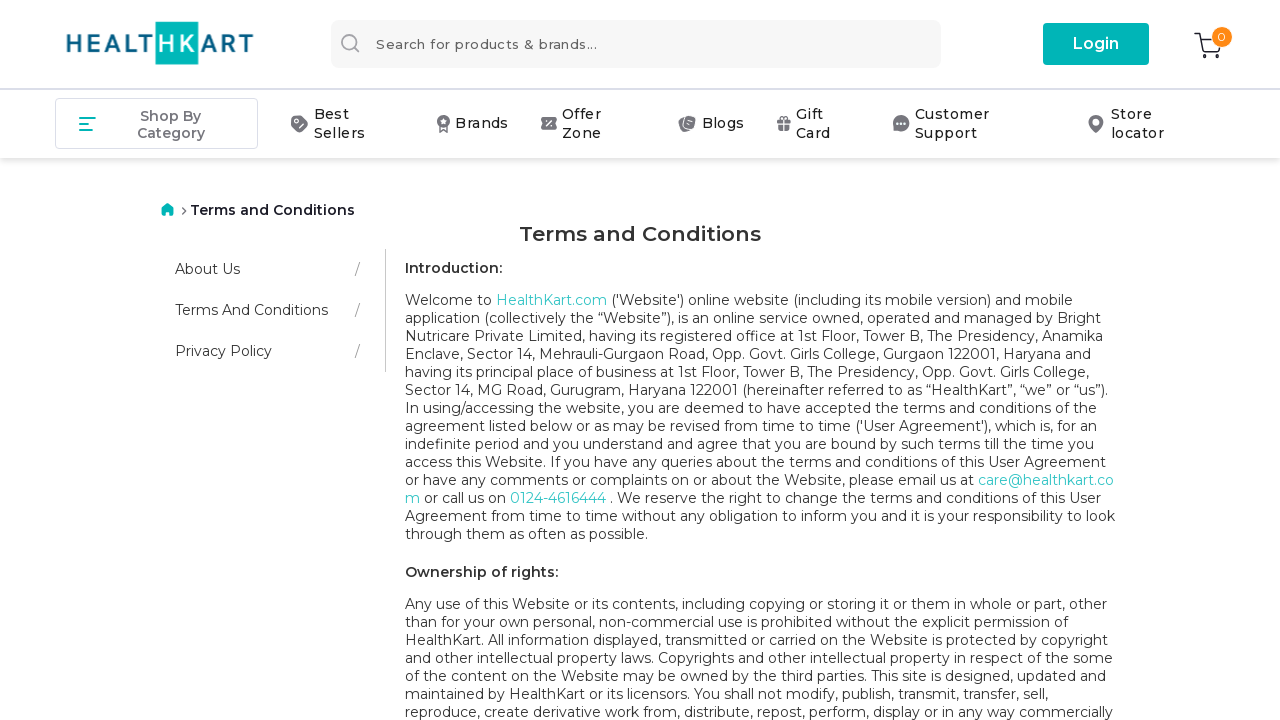

Retrieved breadcrumb text: 'Terms and Conditions'
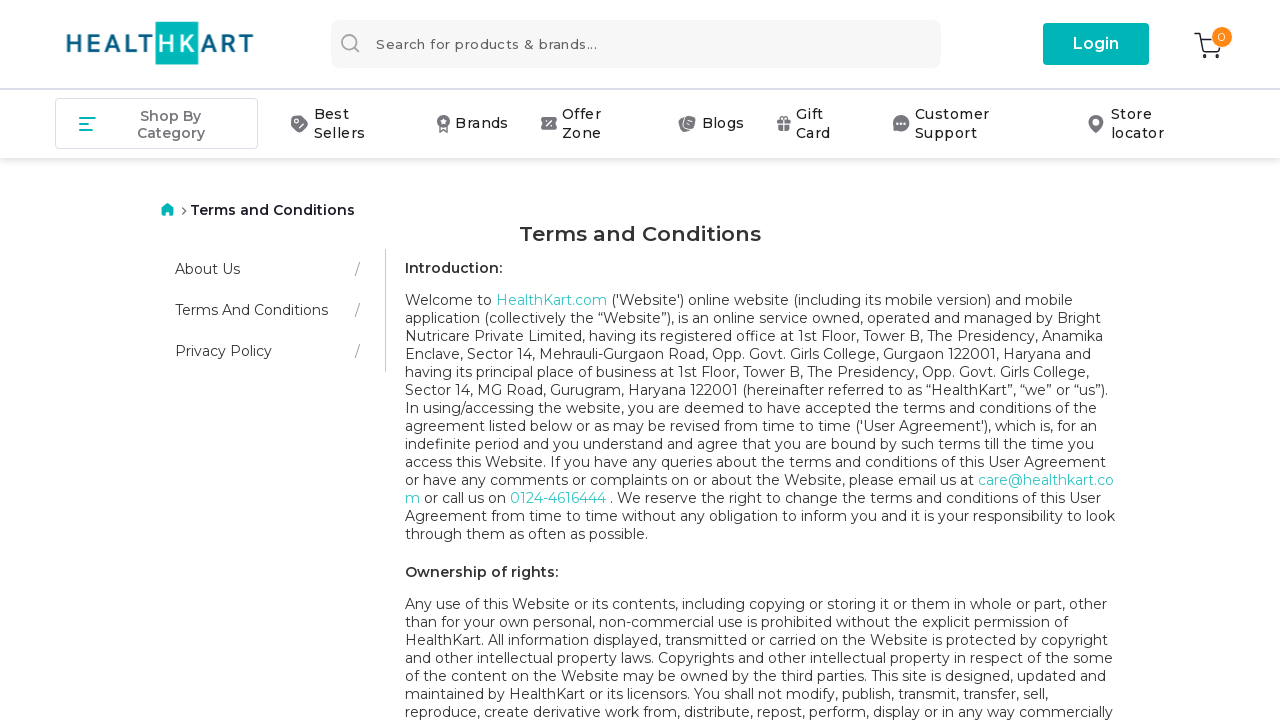

Verified breadcrumb text matches 'Terms and Conditions'
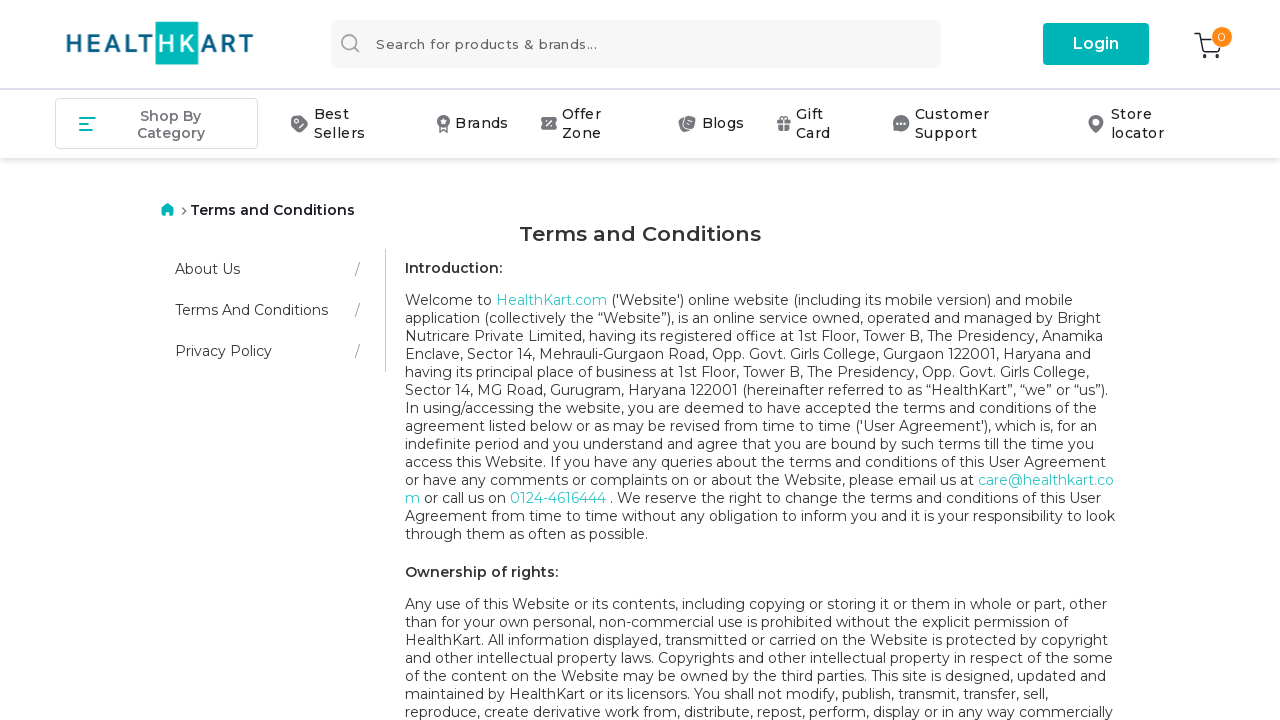

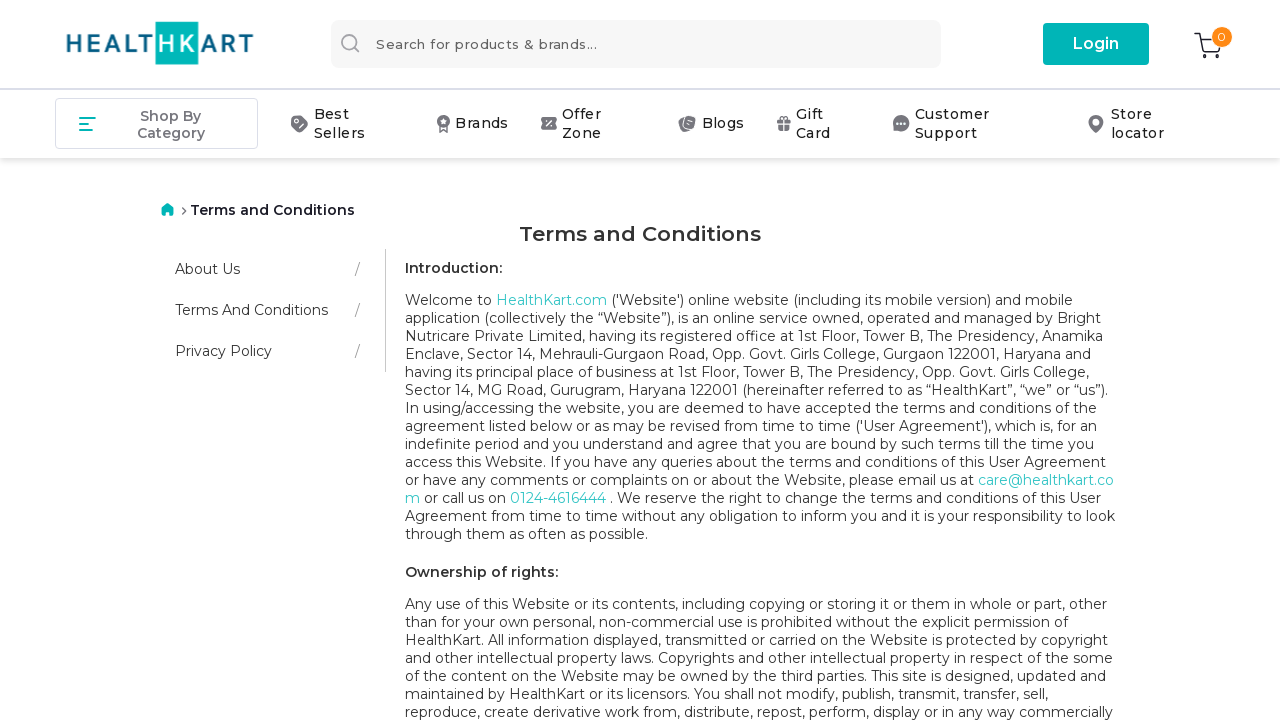